Navigates to the Woodland website and verifies the page loads

Starting URL: https://www.woodlandworldwide.com/

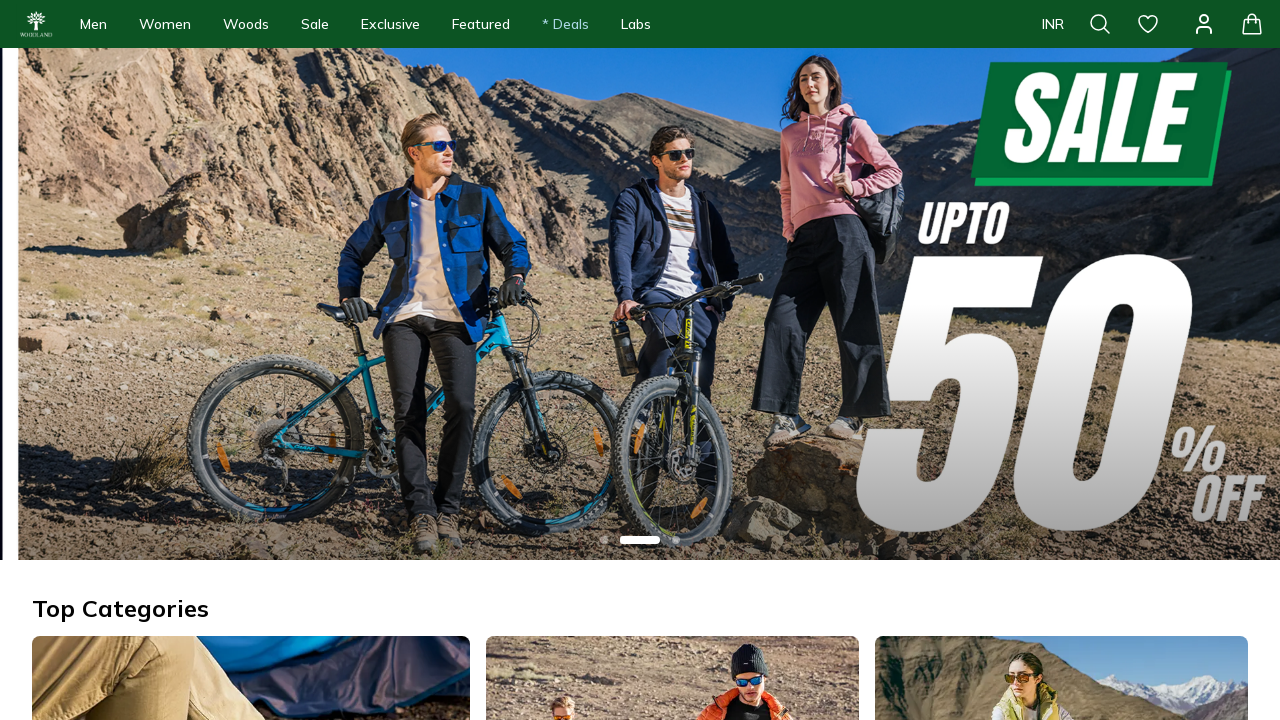

Waited for page to fully load with networkidle state
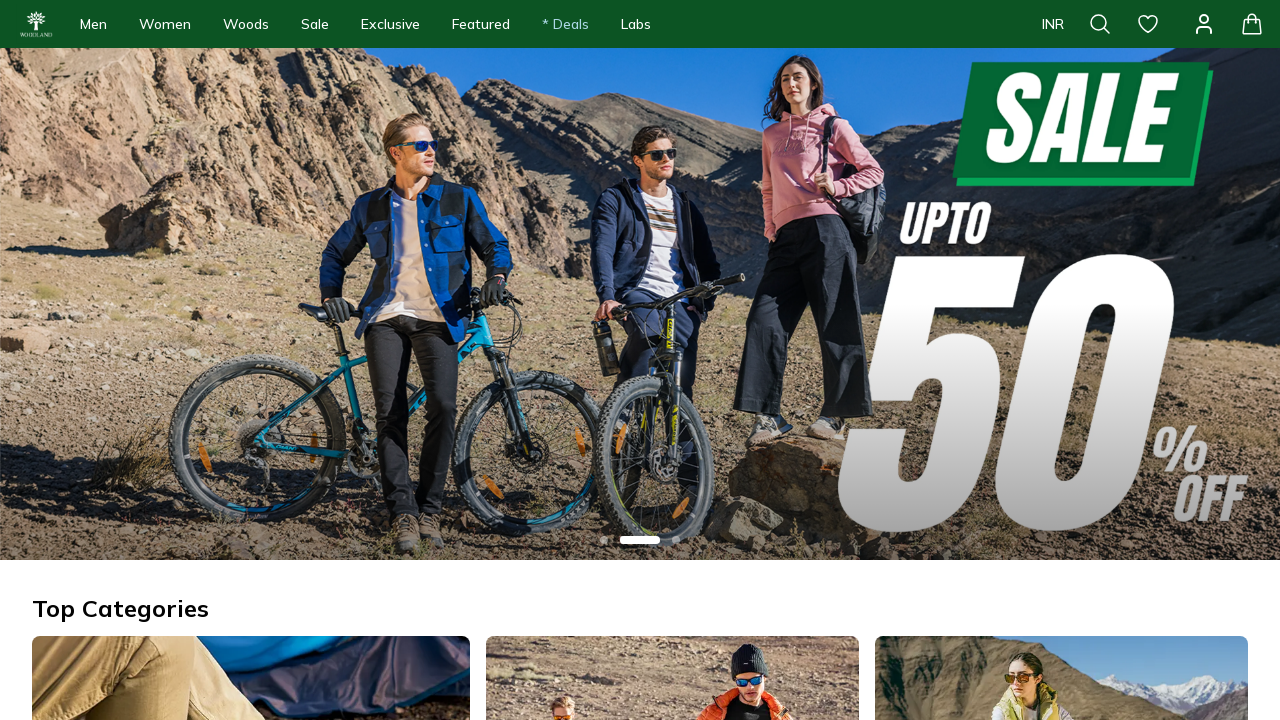

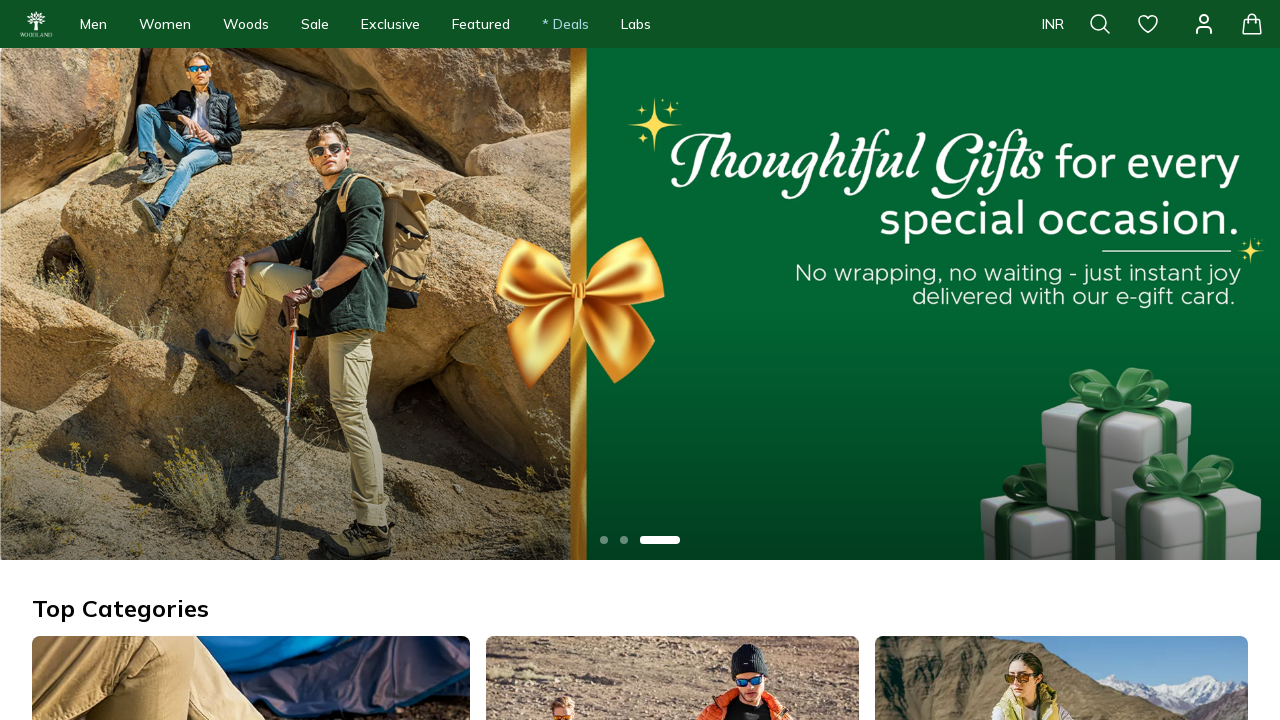